Tests text box form functionality on TutorialsPoint's Selenium practice page by filling in full name, email, address, and password fields, then submitting the form.

Starting URL: https://www.tutorialspoint.com/selenium/practice/text-box.php

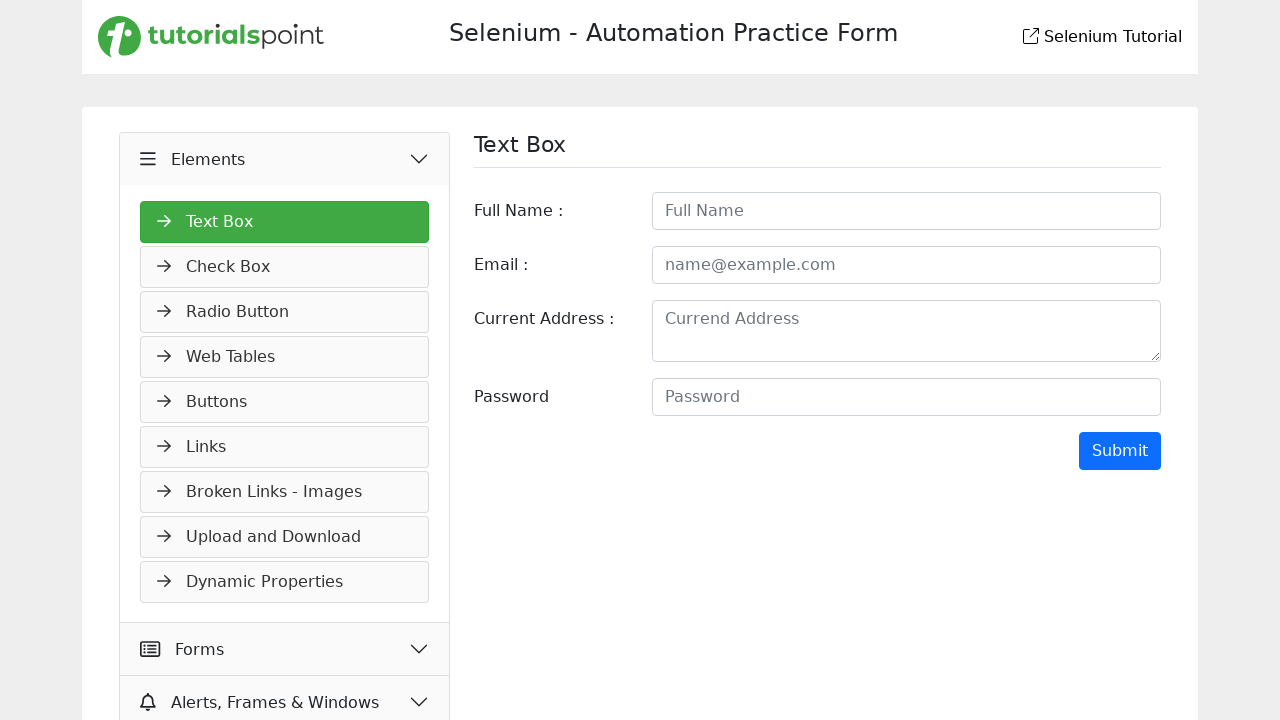

Filled full name field with 'Marcus Thompson' on input[name='fullname']
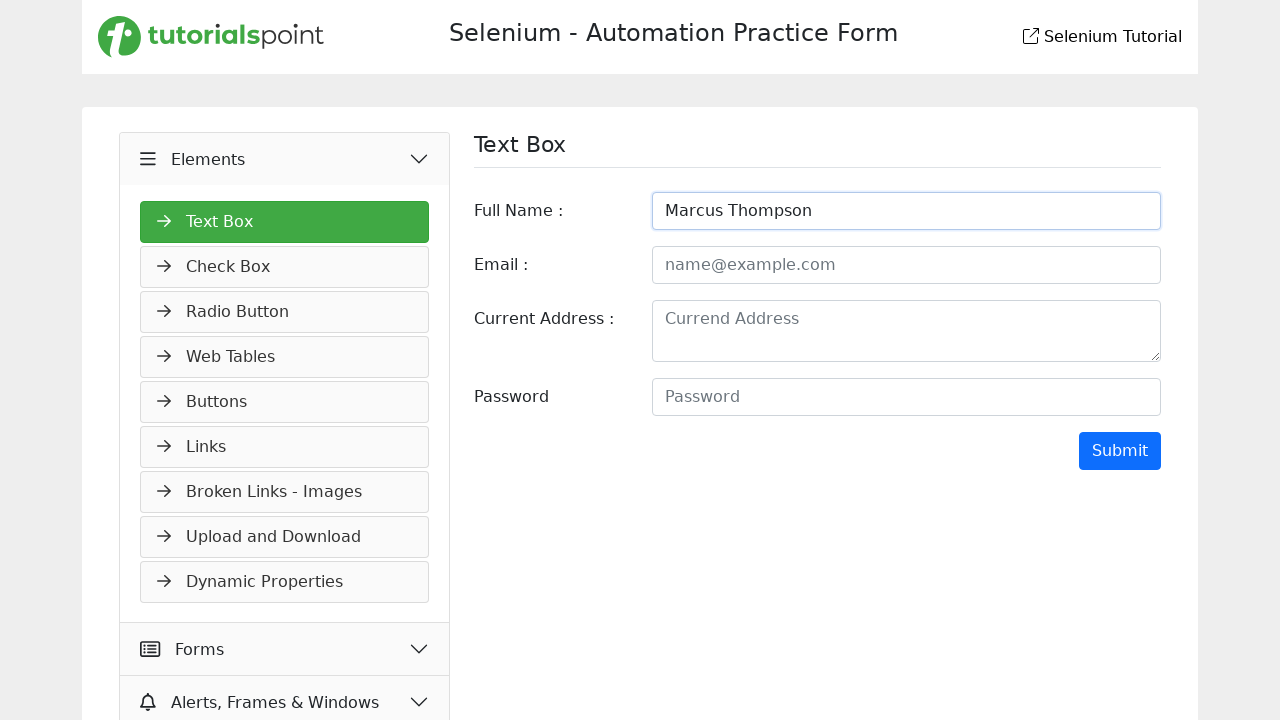

Filled email field with 'marcus.thompson@example.com' on #email
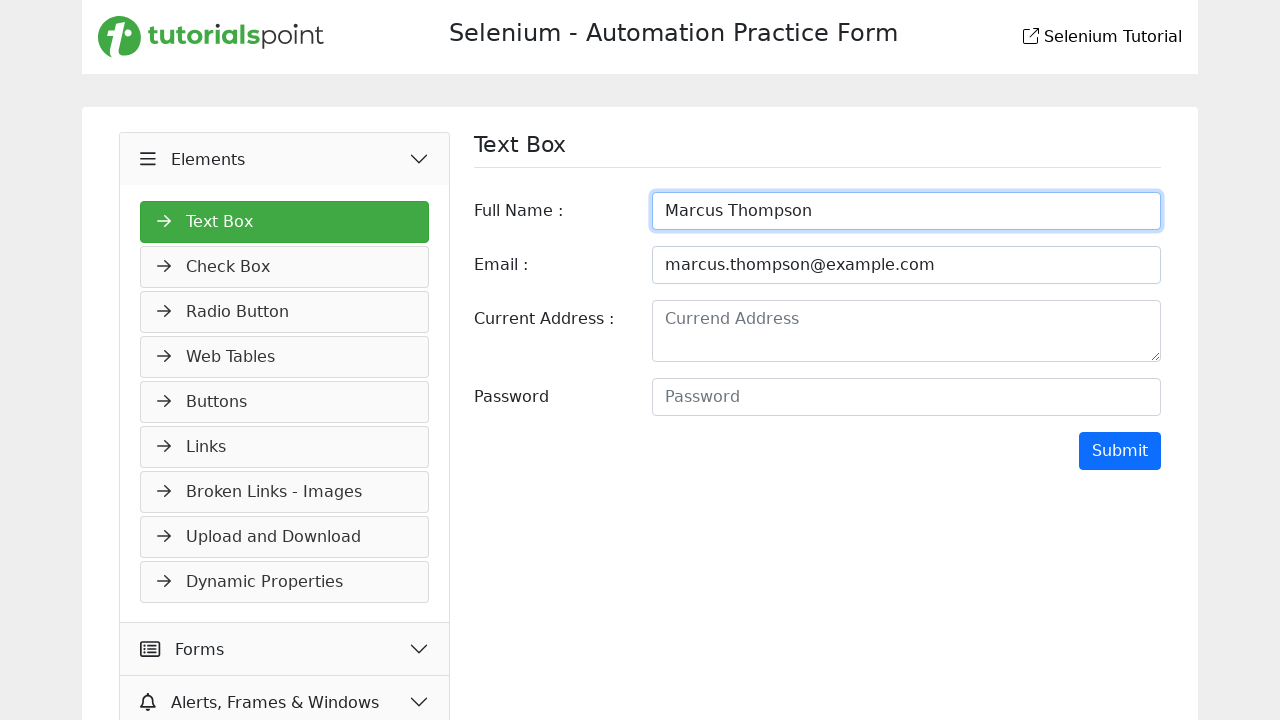

Filled address field with '456 Oak Street, Denver, Colorado' on textarea[name='address']
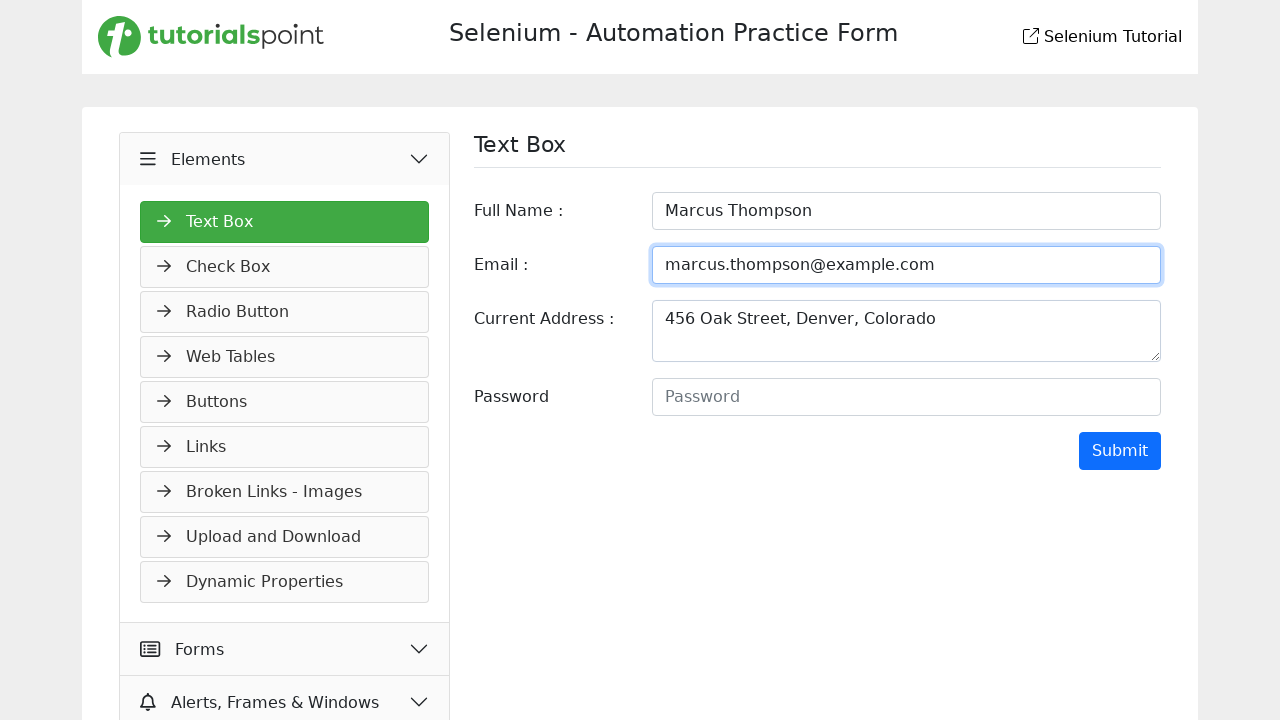

Filled password field with 'SecurePass2024' on #password
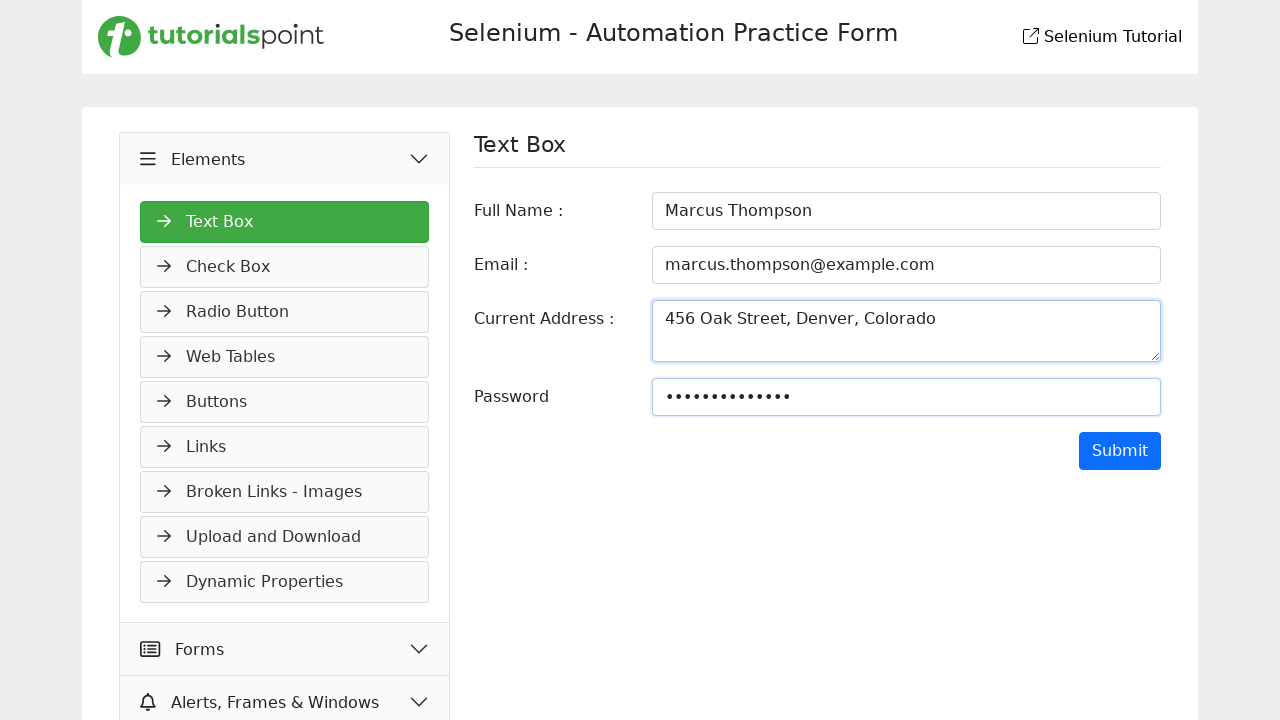

Clicked submit button to submit the form at (1120, 451) on .btn-primary
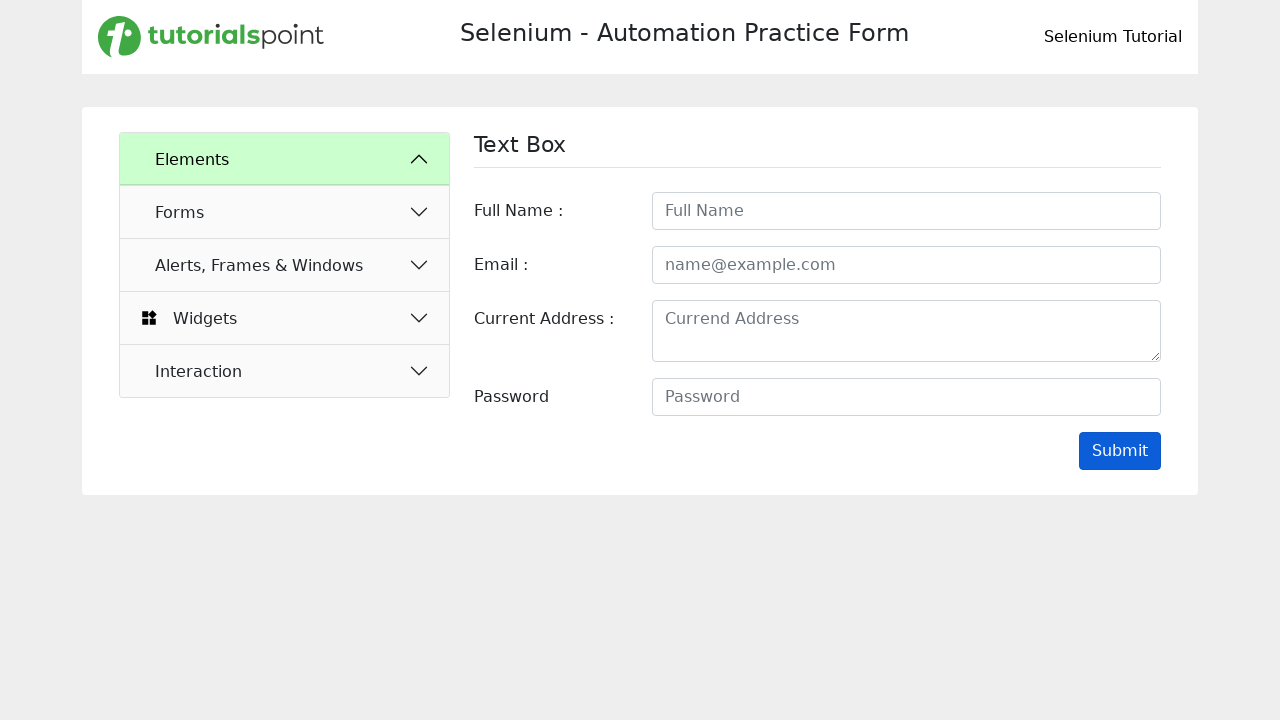

Waited 2 seconds for form submission to process
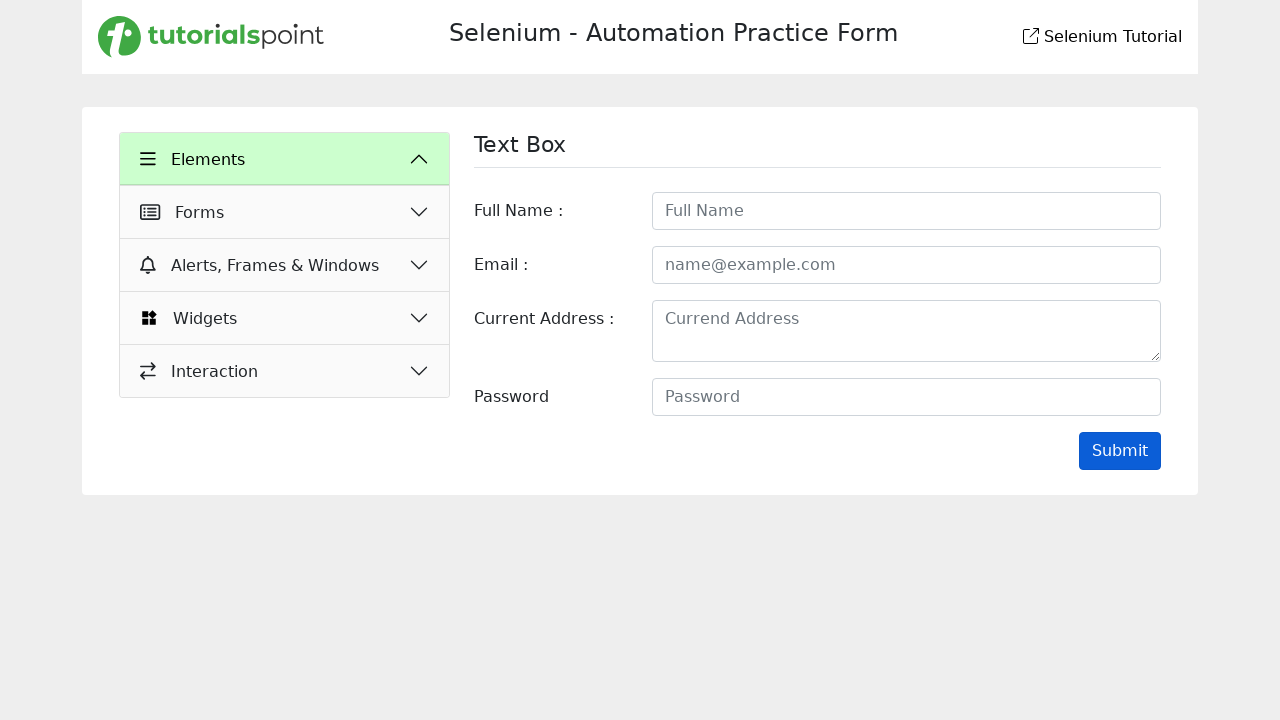

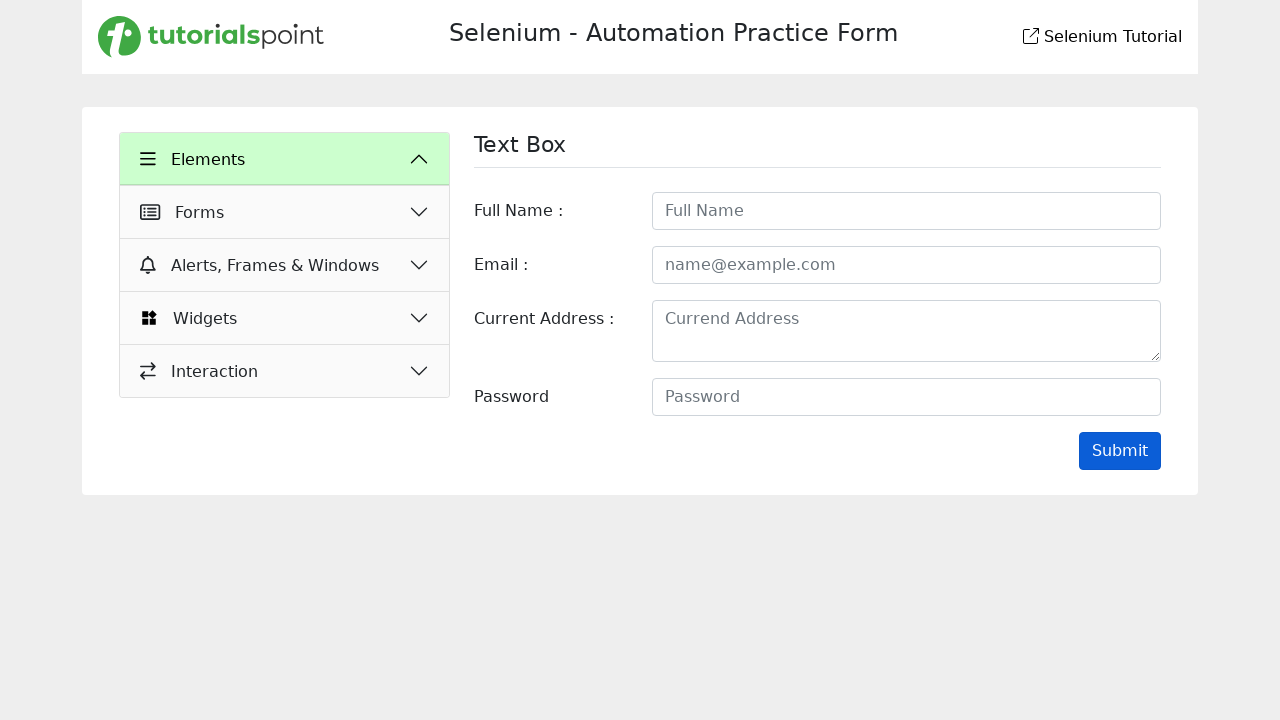